Tests the selectable list functionality on DemoQA by clicking on a list item and verifying it becomes active (checking the class attribute changes to include "active")

Starting URL: https://demoqa.com/selectable

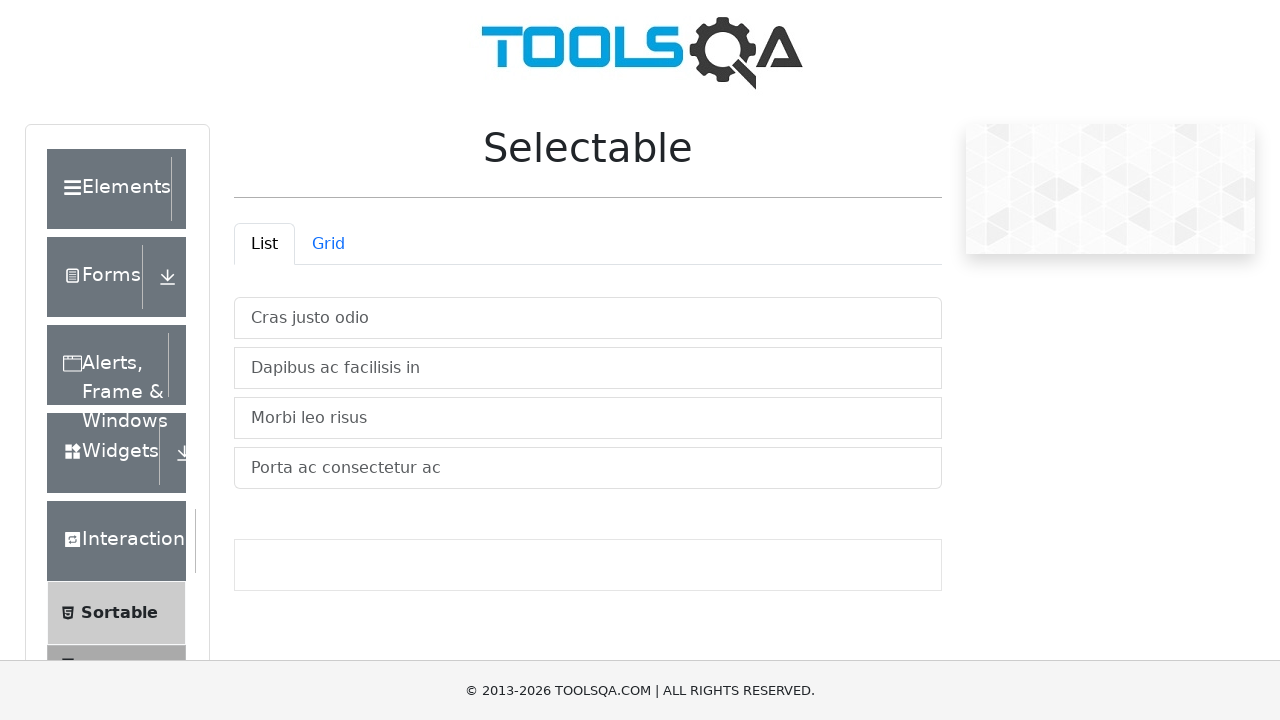

Waited for first selectable list item 'Cras justo odio' to be visible
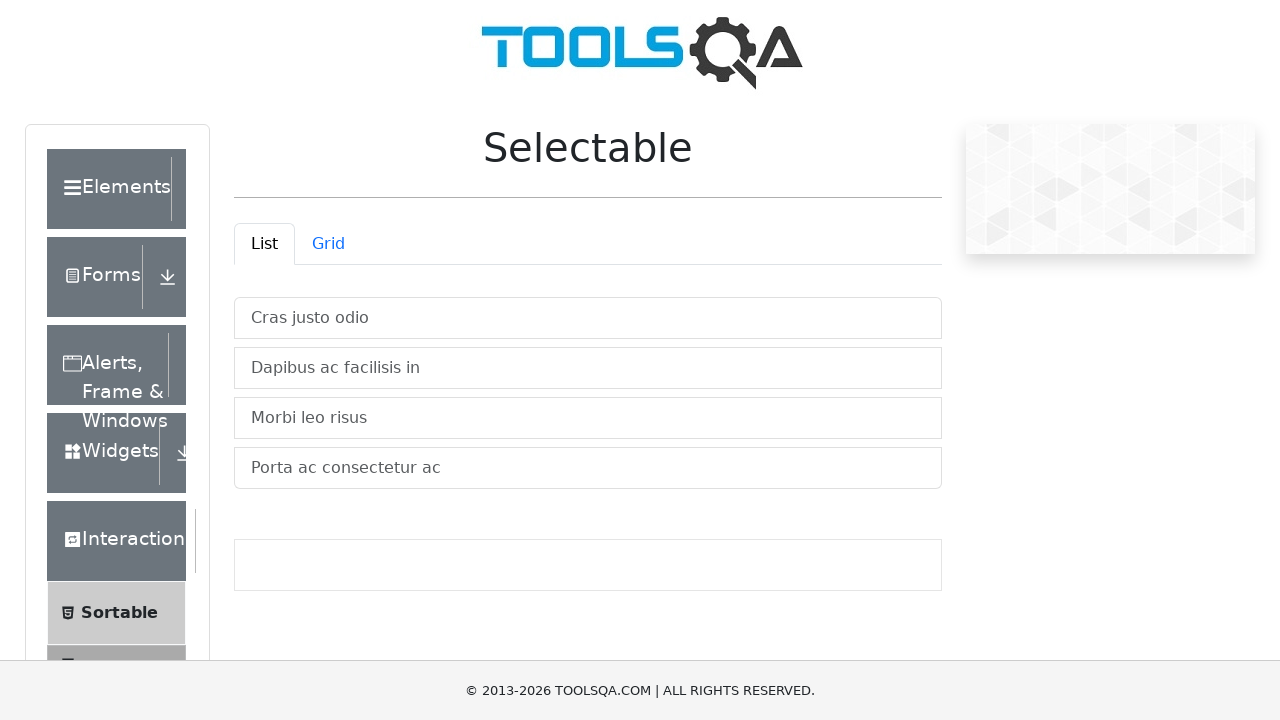

Retrieved initial class attribute of list item
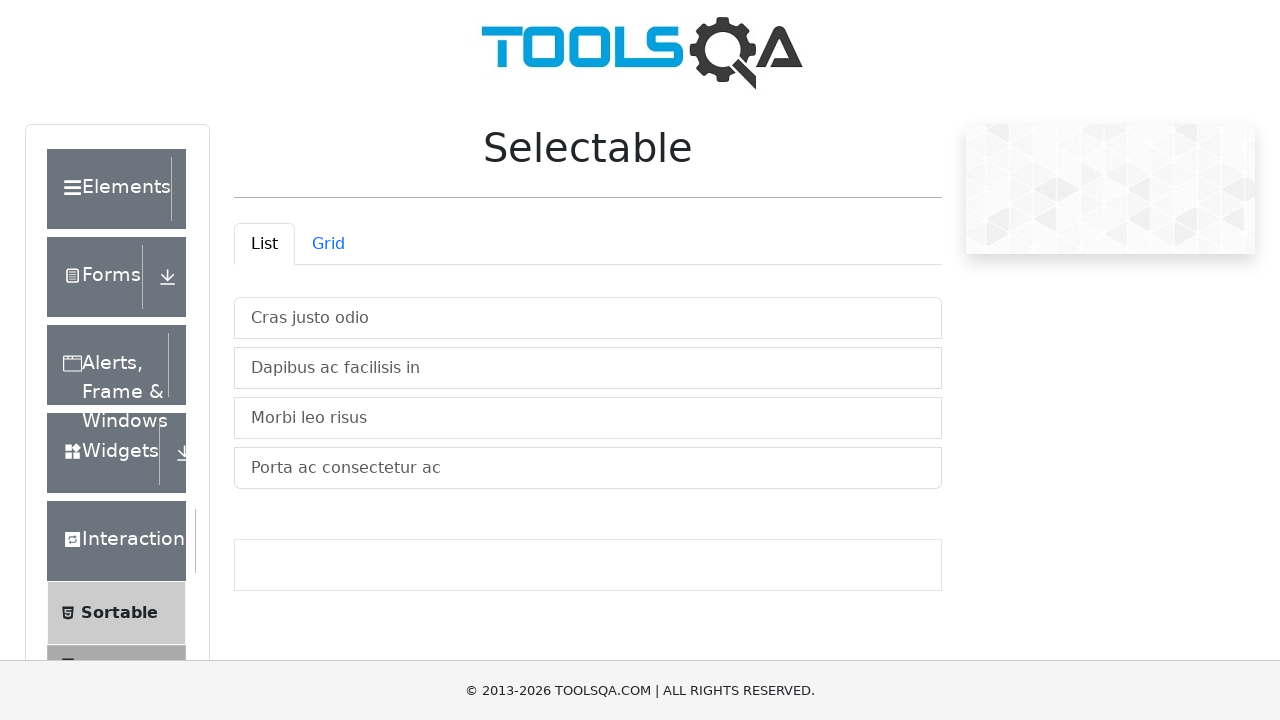

Clicked on 'Cras justo odio' list item to select it at (588, 318) on xpath=//li[text()='Cras justo odio']
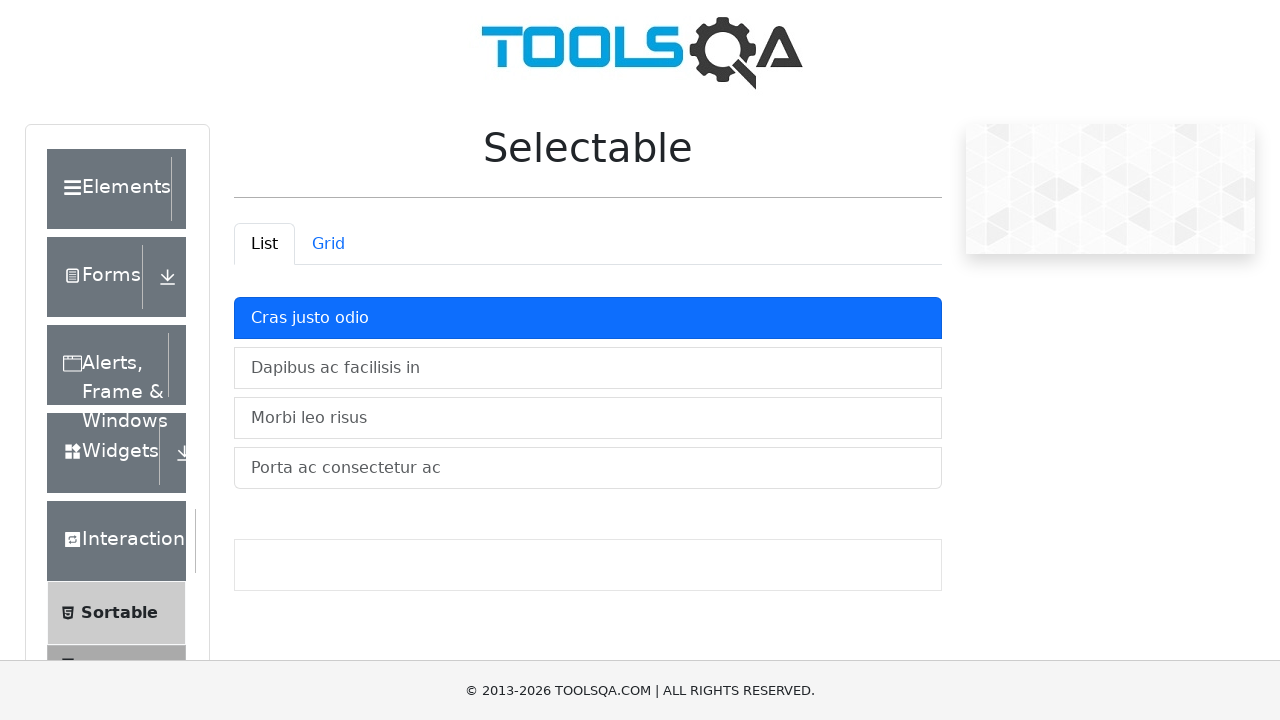

Retrieved updated class attribute after clicking list item
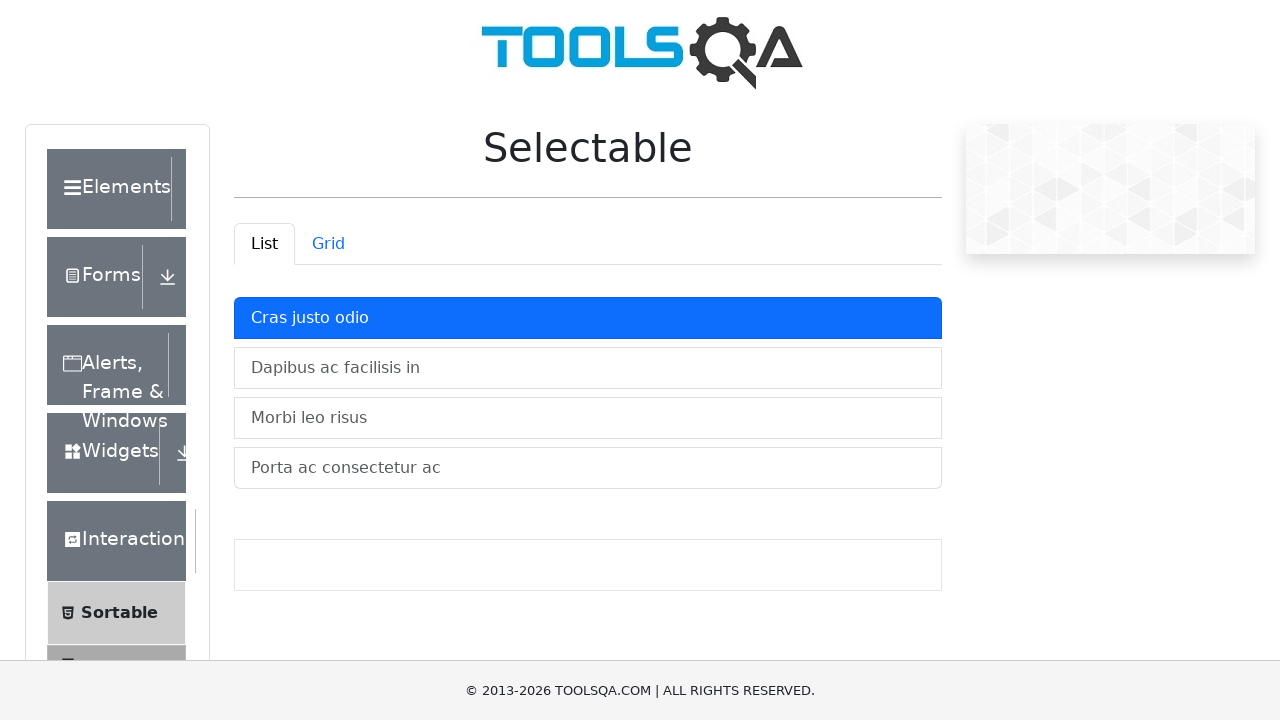

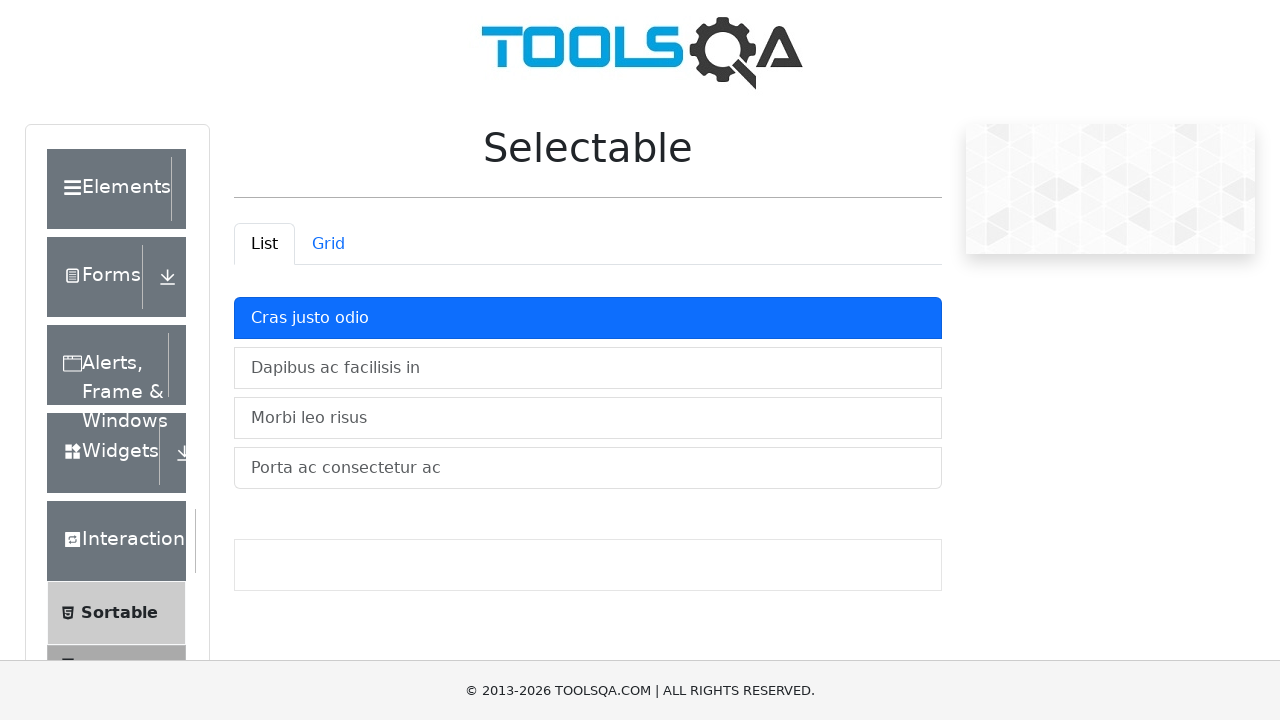